Navigates to a checkbox demo page and selects a specific checkbox by its index position

Starting URL: http://www.tizag.com/htmlT/htmlcheckboxes.php

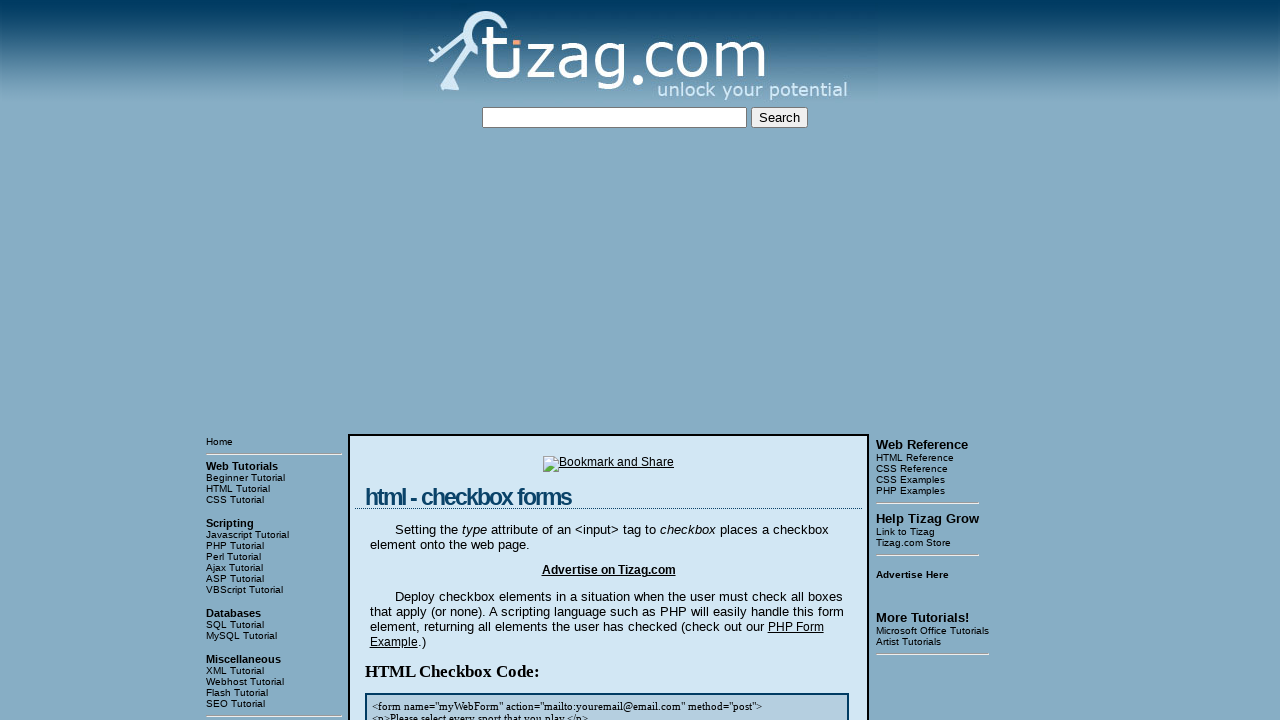

Navigated to checkbox demo page
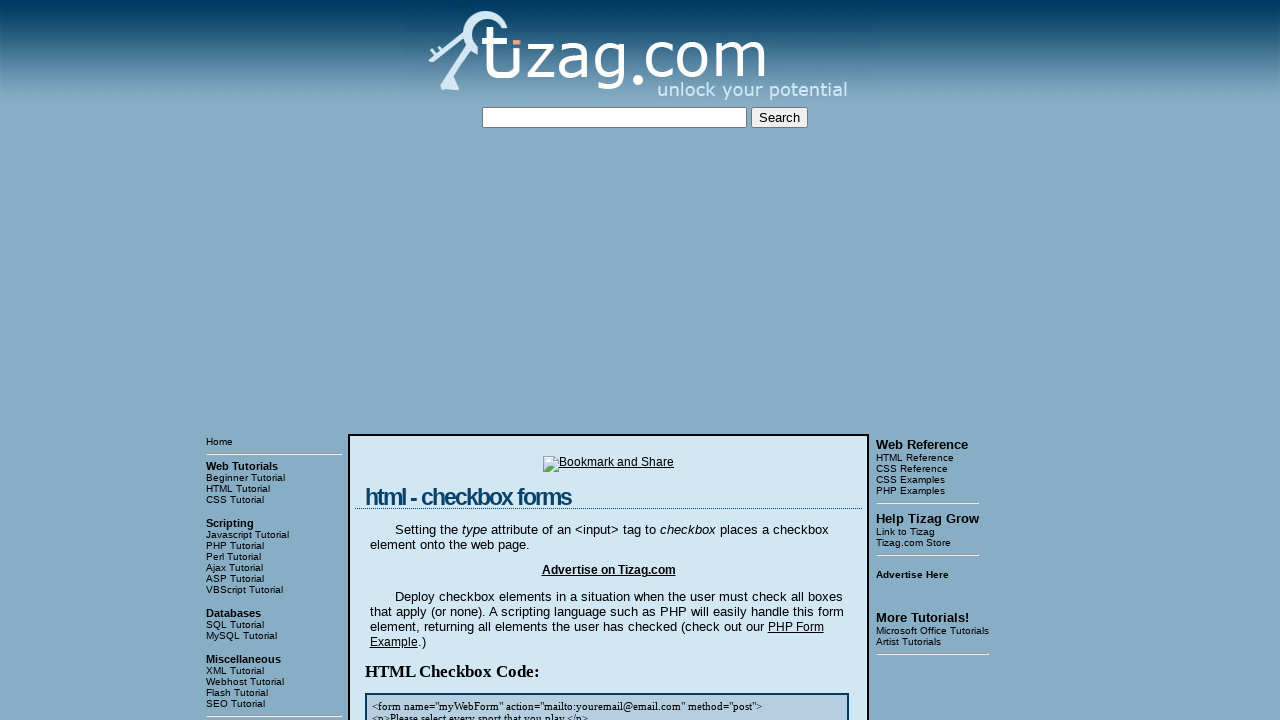

Selected checkbox at index 3 in the first display section at (433, 360) on (//div[@class='display'][1]/descendant::input[@type='checkbox'])[3]
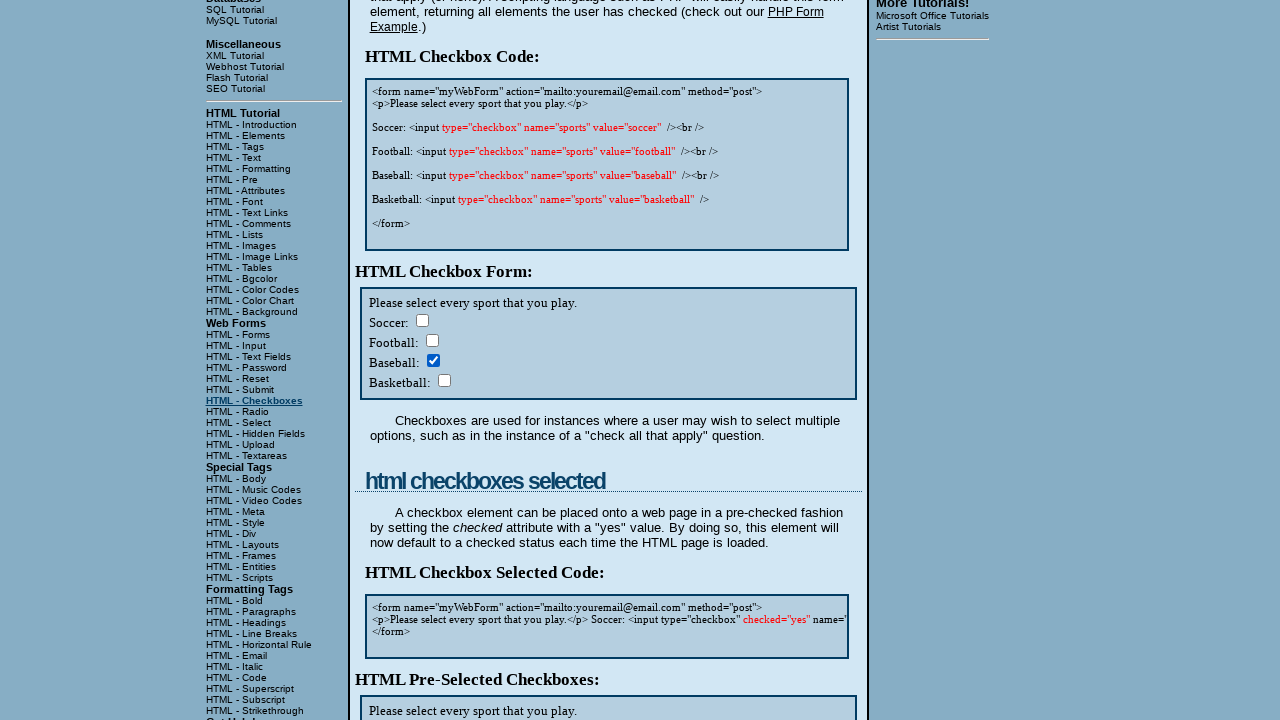

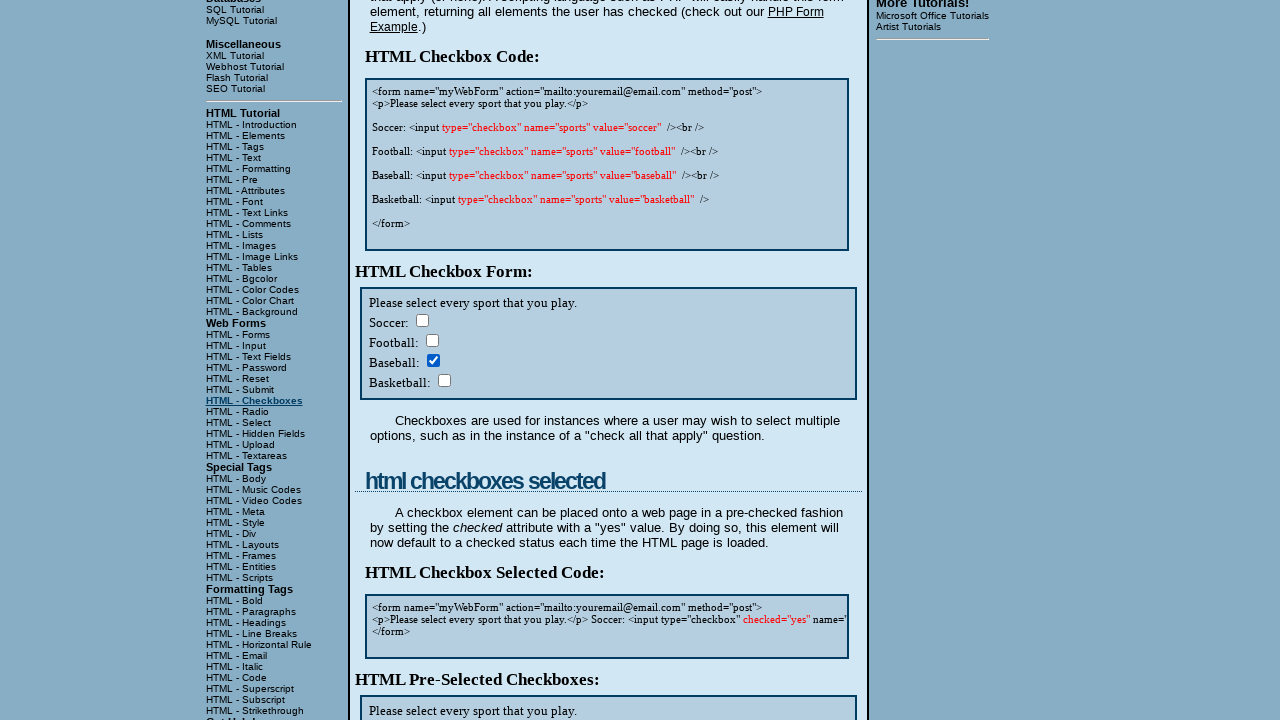